Tests the Cantonese dictionary search functionality by navigating through frames, entering a Chinese character in the search input, and submitting the form to view pronunciation results.

Starting URL: https://humanum.arts.cuhk.edu.hk/Lexis/lexi-can/

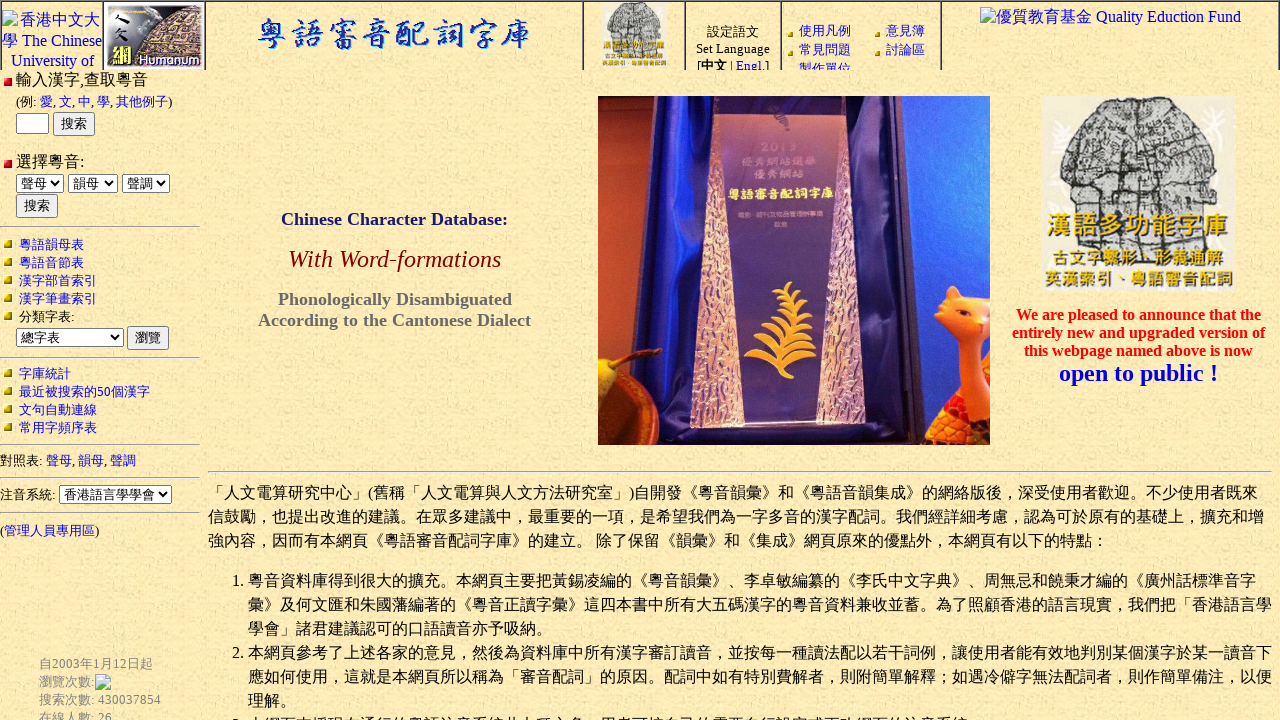

Frameset loaded successfully
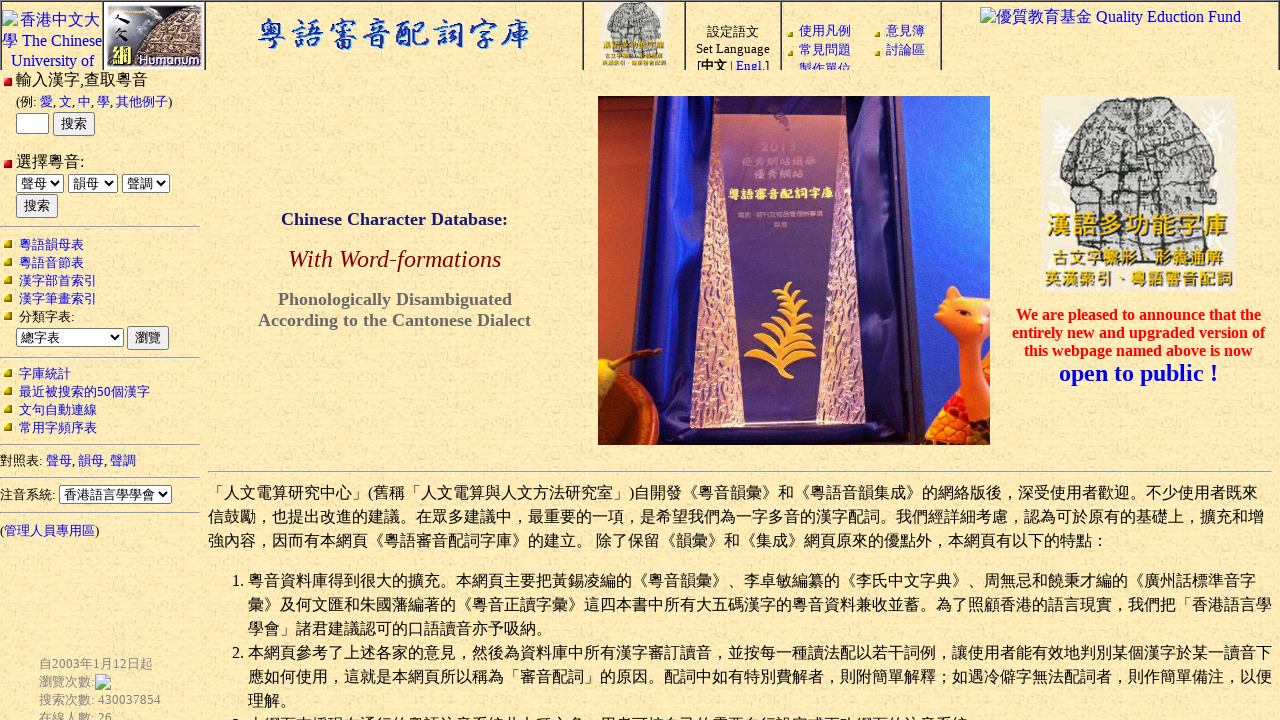

Located the search form frame
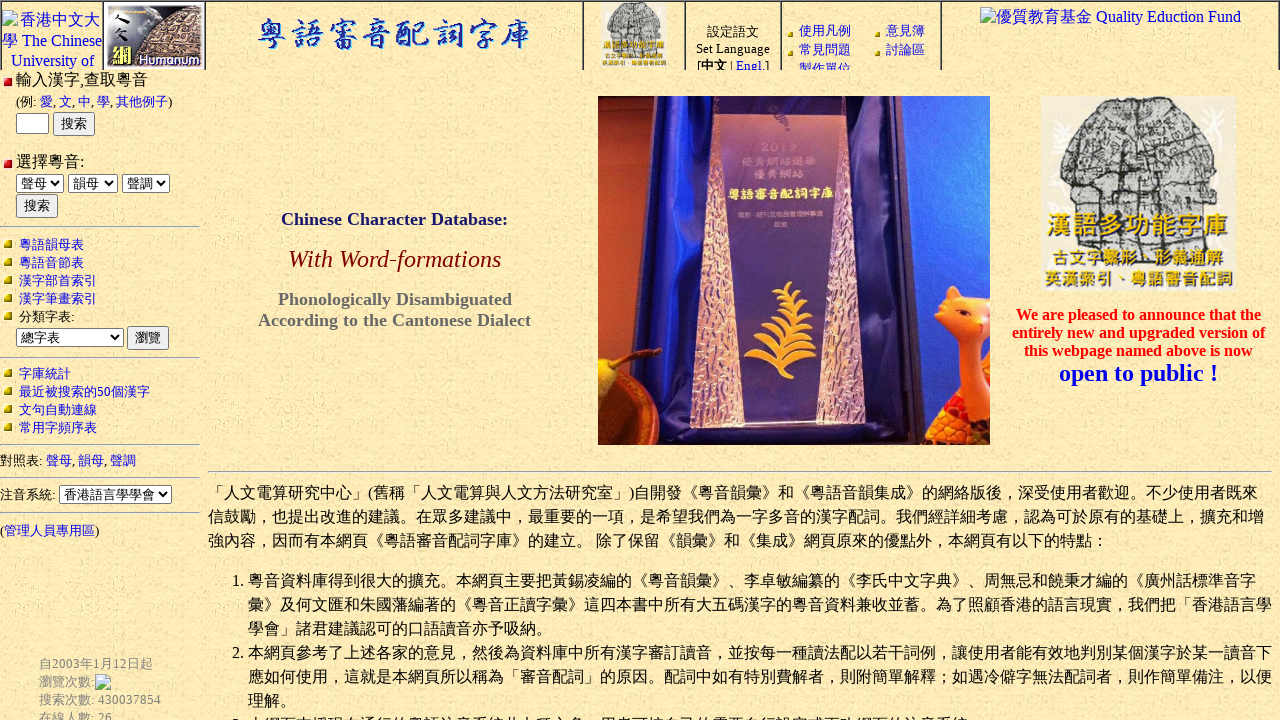

Entered Chinese character '好' in search input on frameset frameset frameset frame >> nth=0 >> internal:control=enter-frame >> for
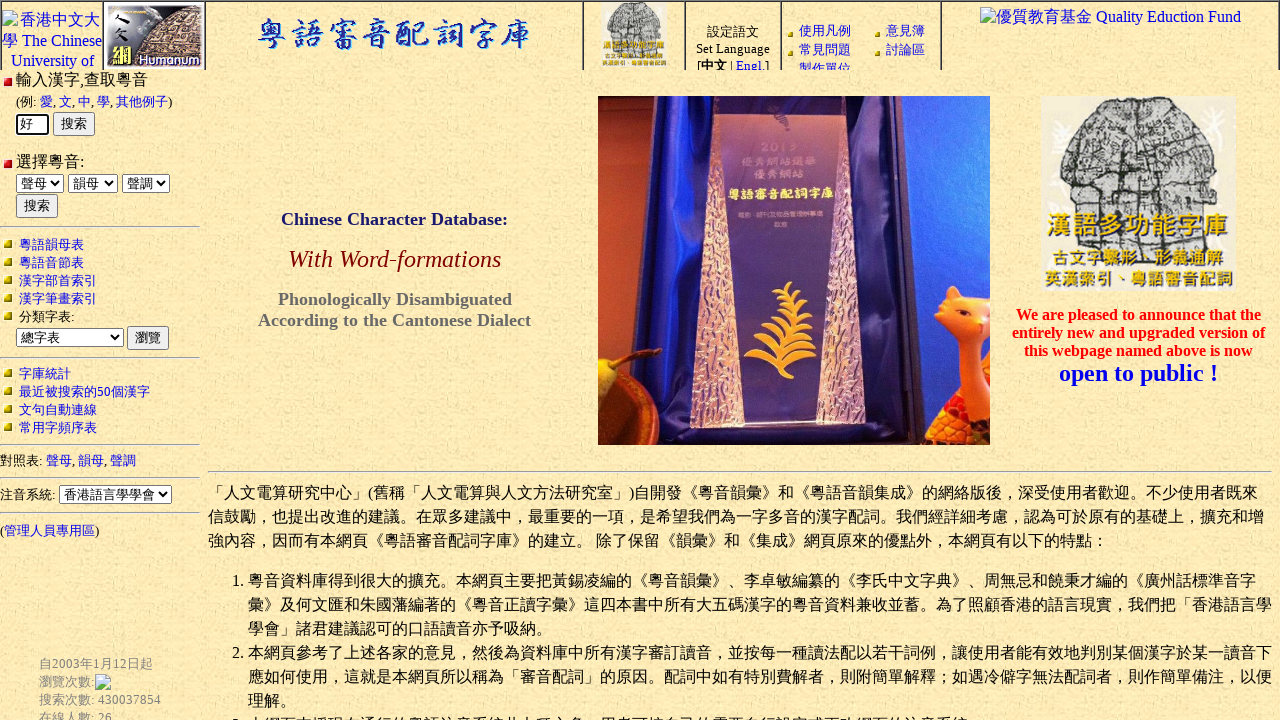

Clicked the search form submit button at (74, 124) on frameset frameset frameset frame >> nth=0 >> internal:control=enter-frame >> for
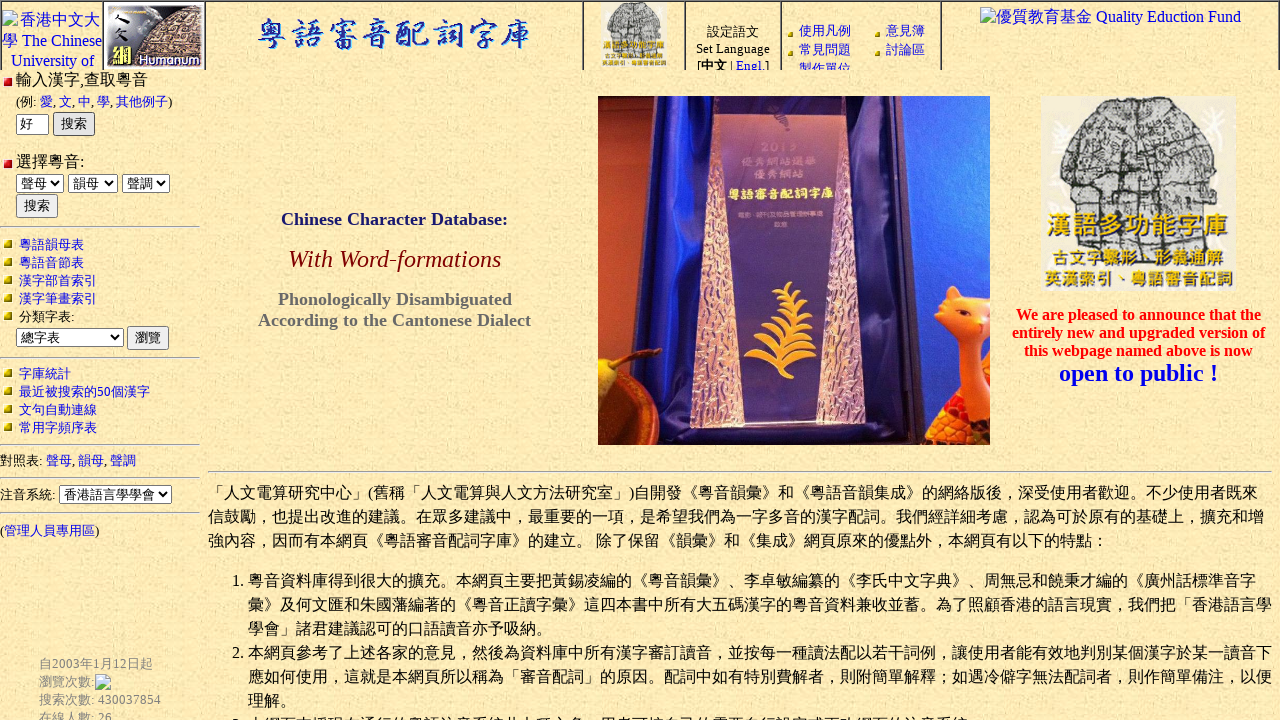

Waited for pronunciation results to load
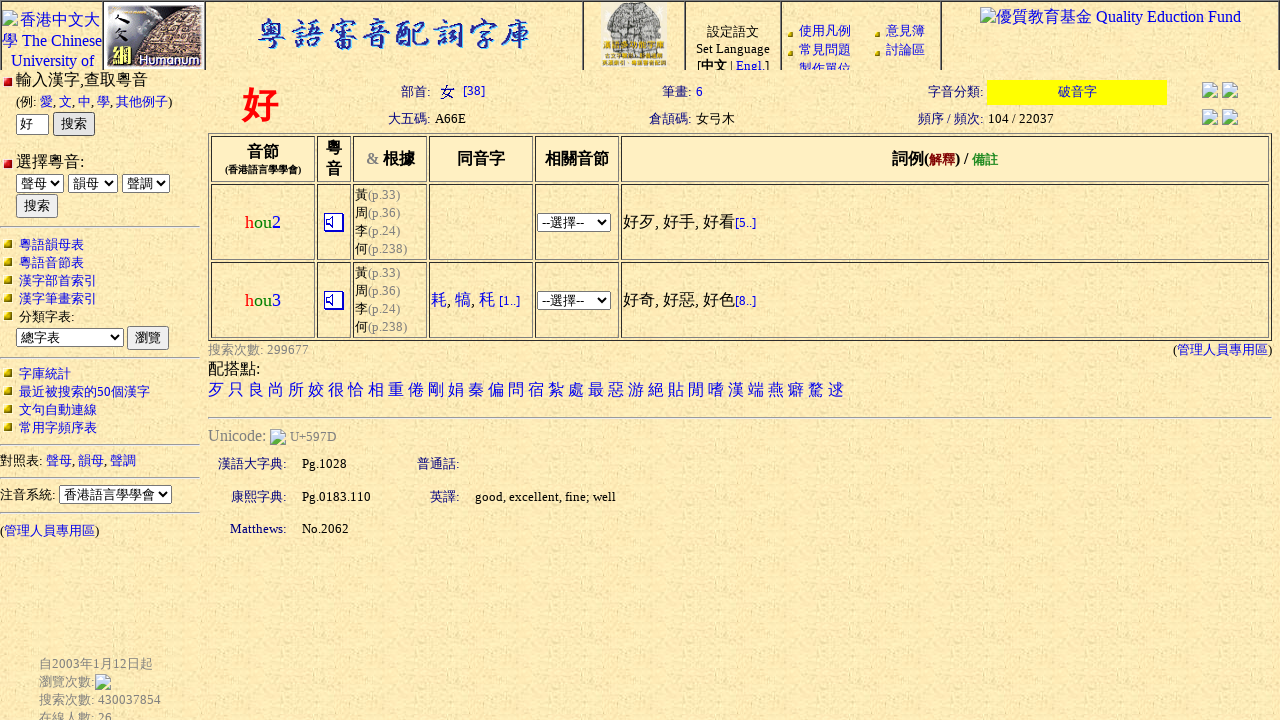

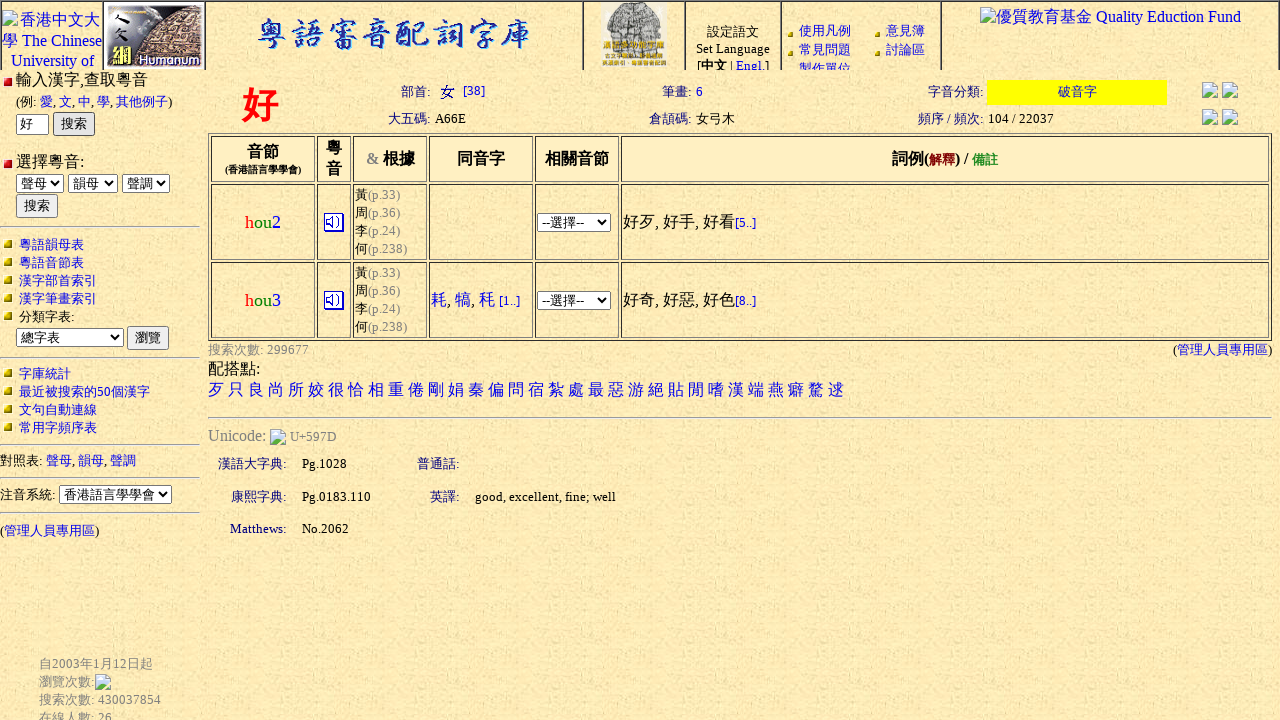